Solves a math problem by extracting a value from an image attribute, calculating the result, and submitting the form with checkbox and radio button selections

Starting URL: http://suninjuly.github.io/get_attribute.html

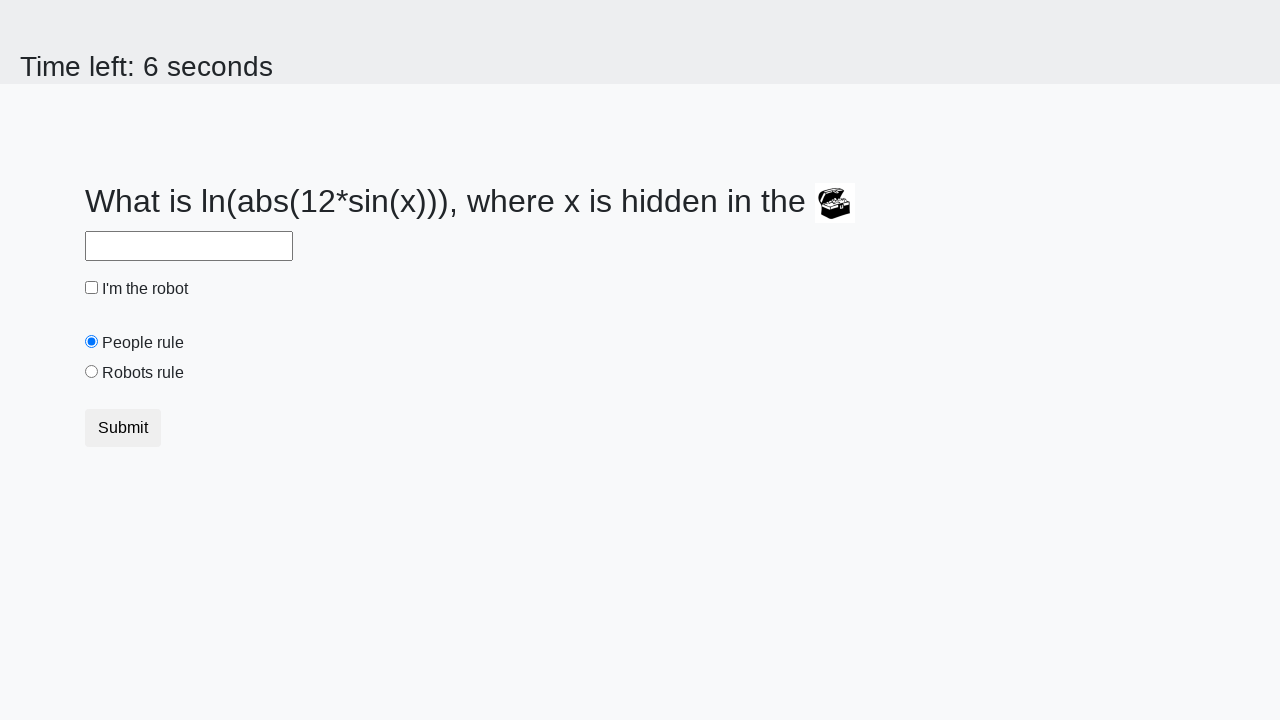

Located the image element containing the math problem value
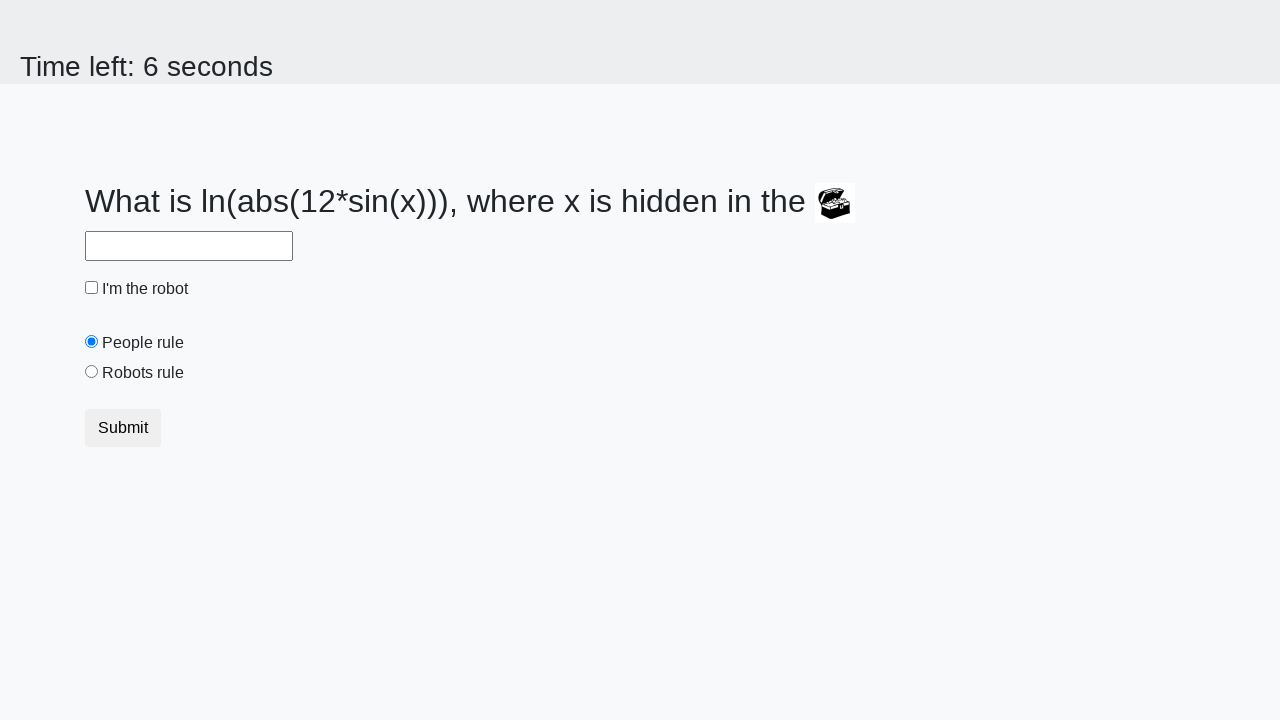

Extracted valuex attribute from image: 559
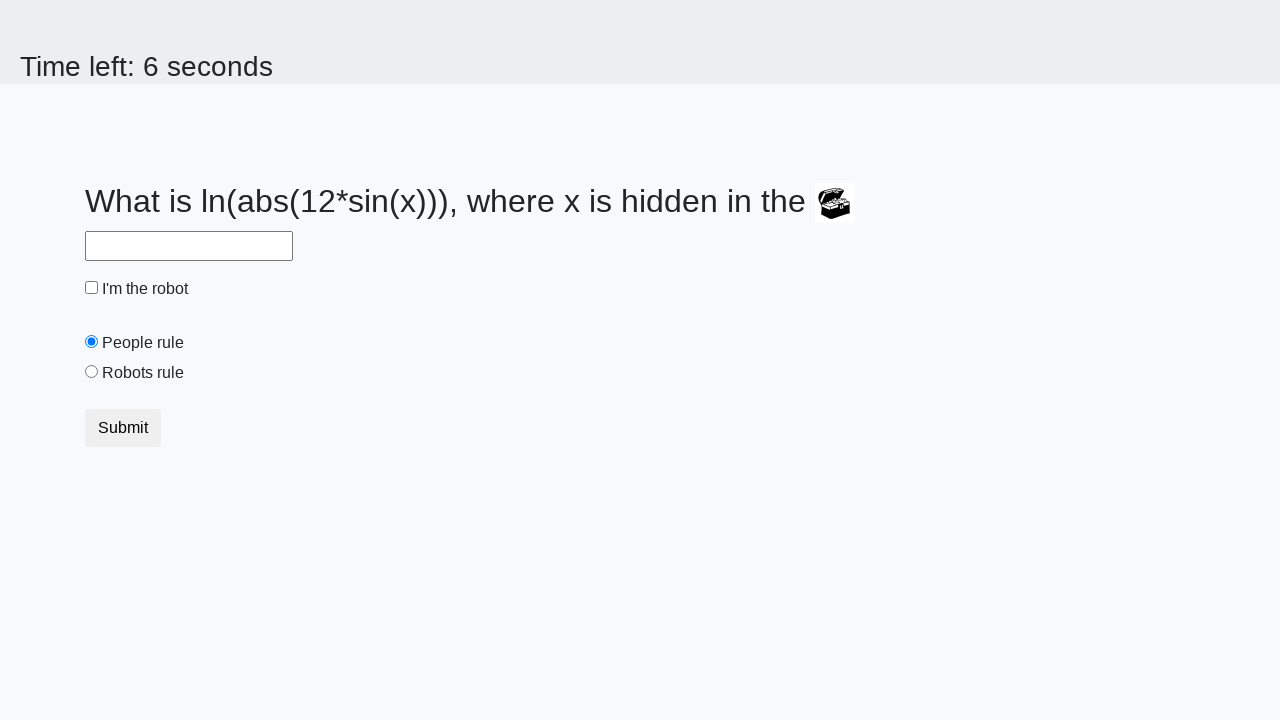

Calculated math result: 0.8858686553764491
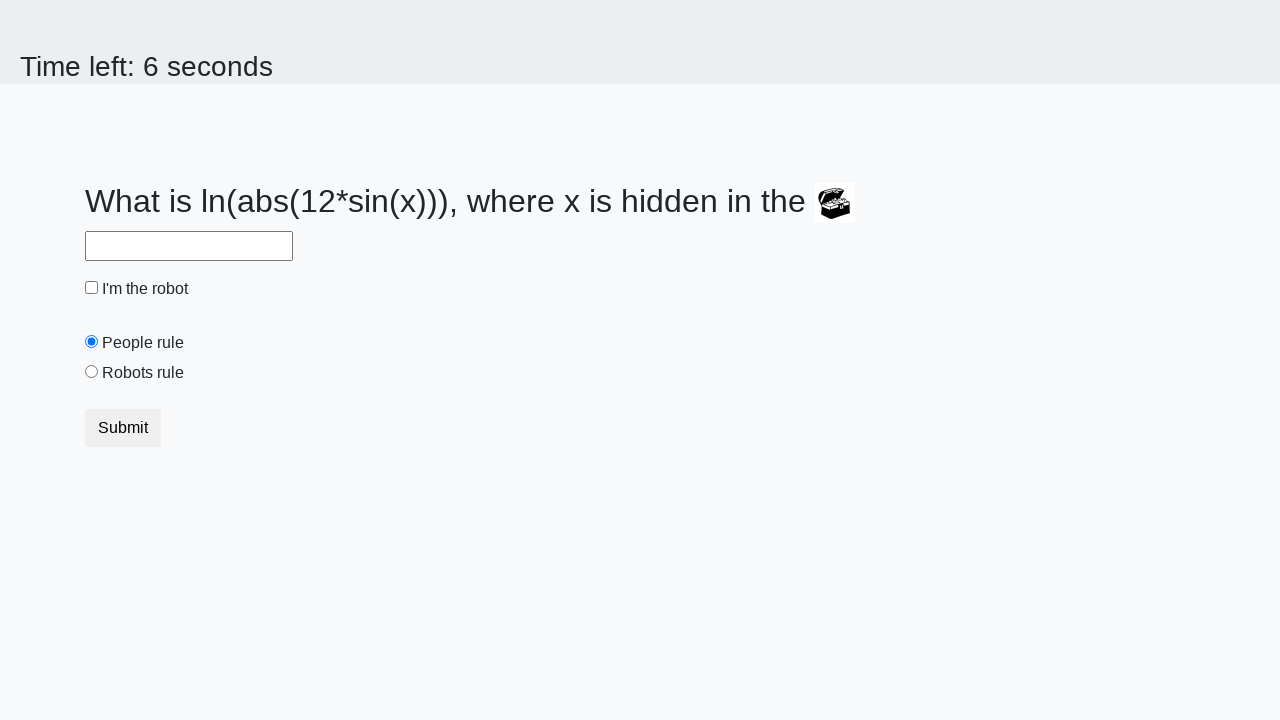

Filled answer field with calculated value: 0.8858686553764491 on #answer
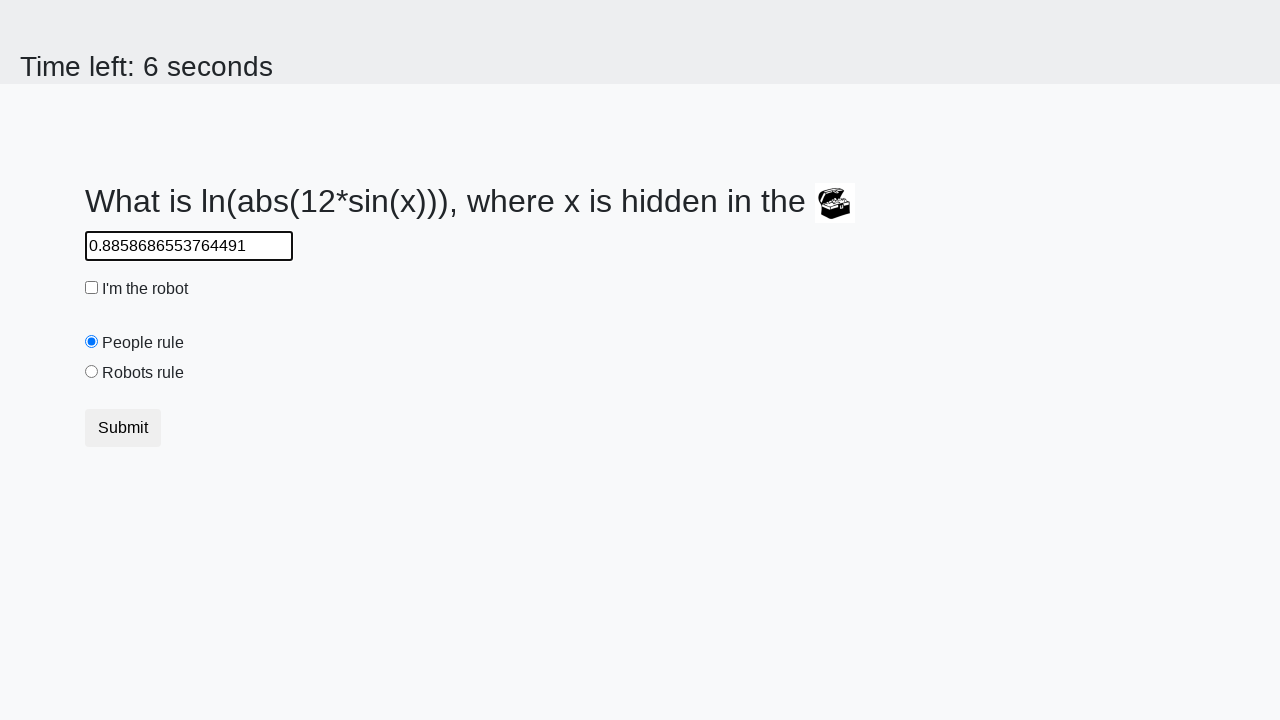

Checked the robot checkbox at (92, 288) on #robotCheckbox
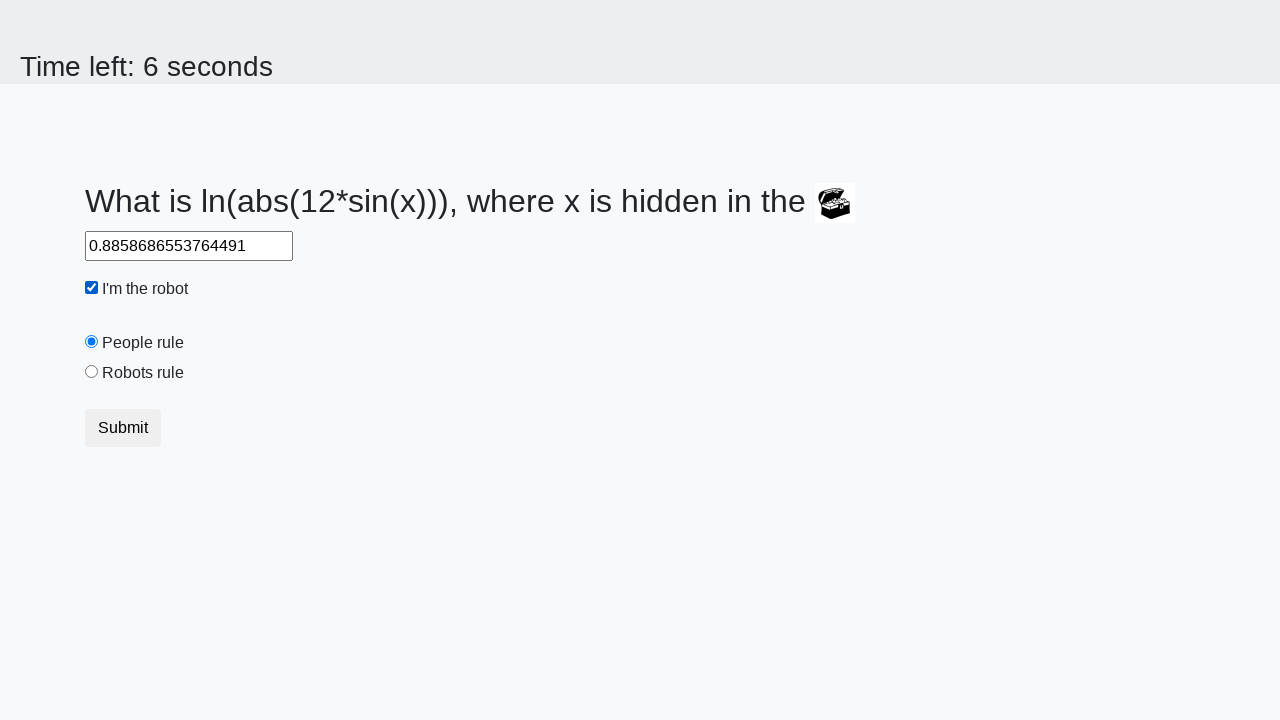

Selected the robots rule radio button at (92, 372) on #robotsRule
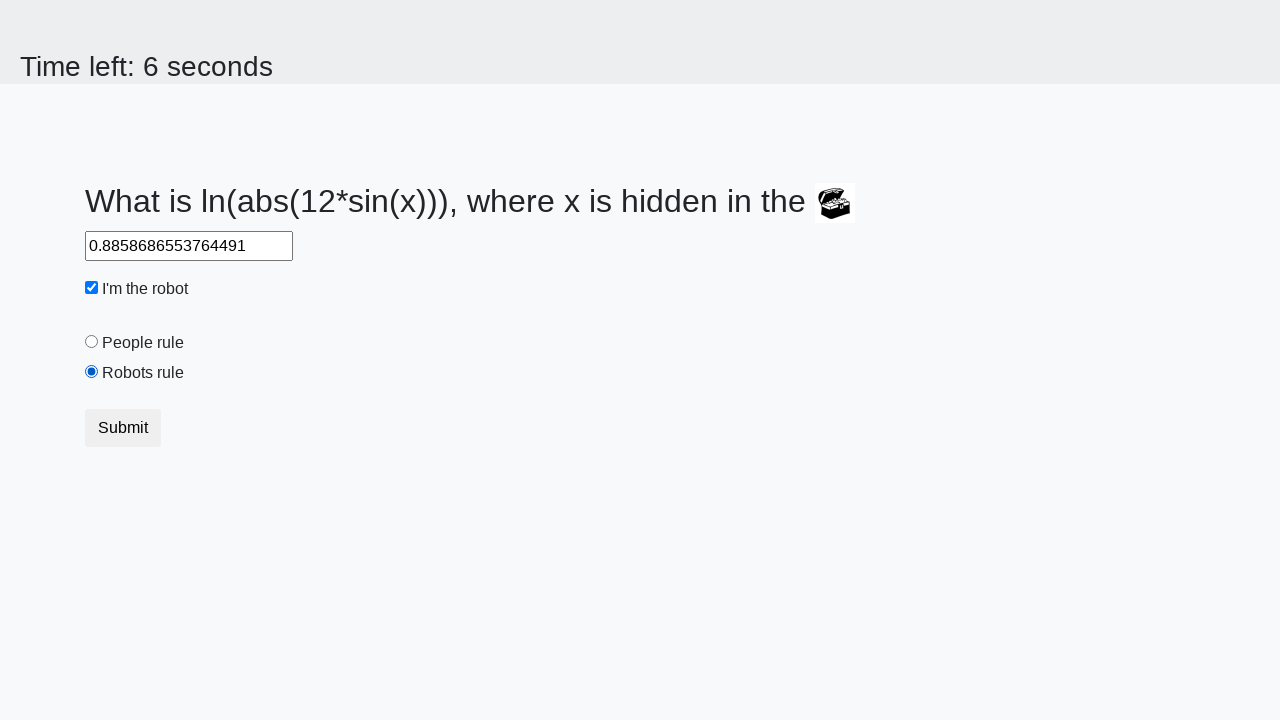

Clicked submit button to submit the form at (123, 428) on .btn-default
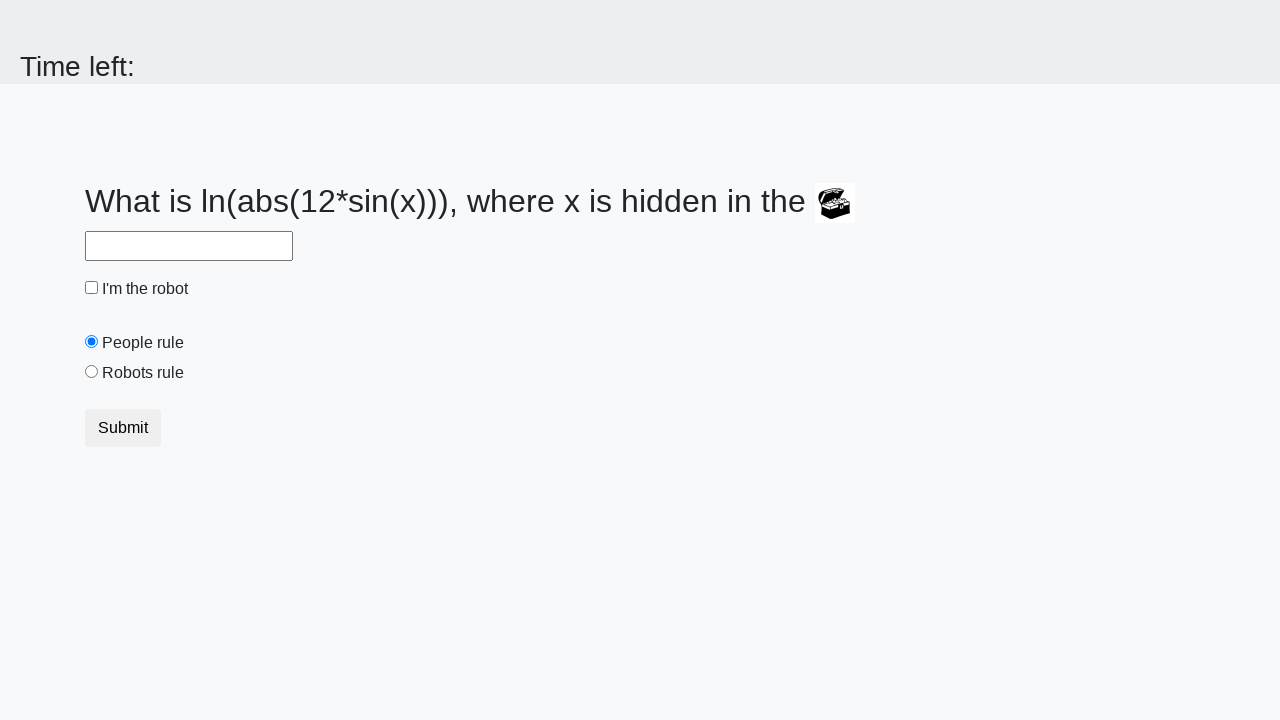

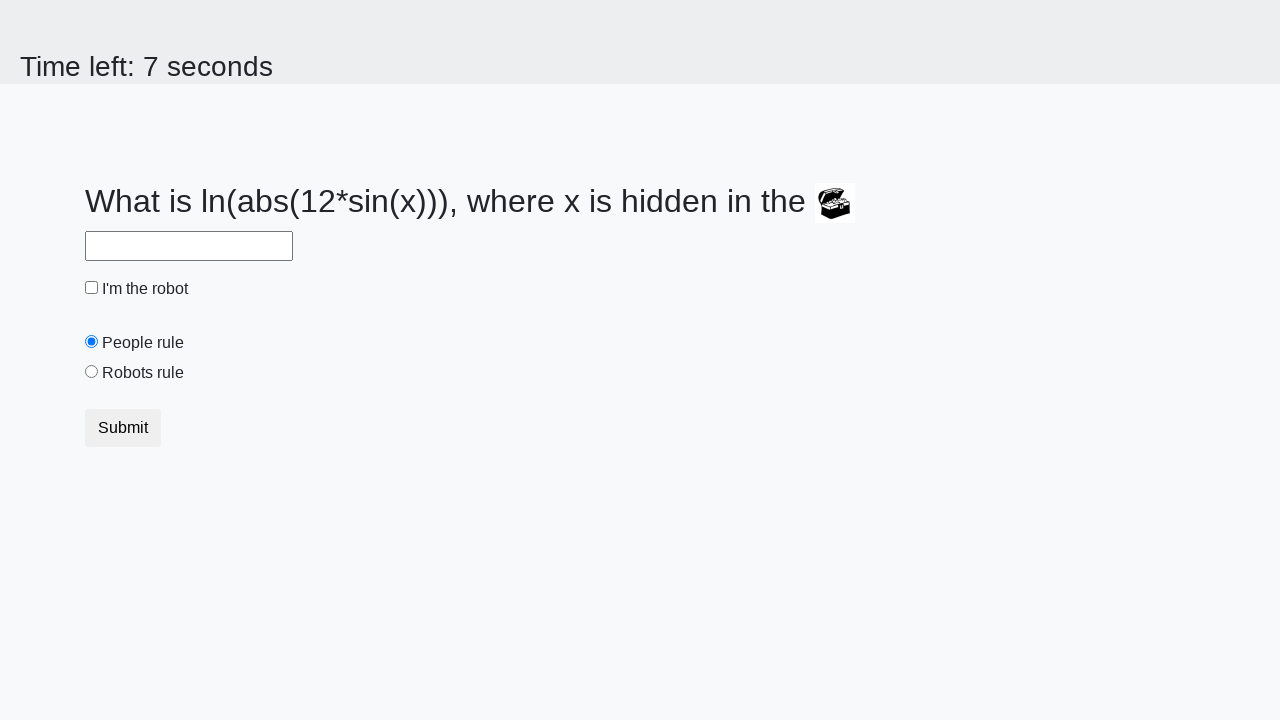